Tests checkbox functionality by selecting Check 3 and Check 4 checkboxes

Starting URL: https://antoniotrindade.com.br/treinoautomacao/elementsweb.html

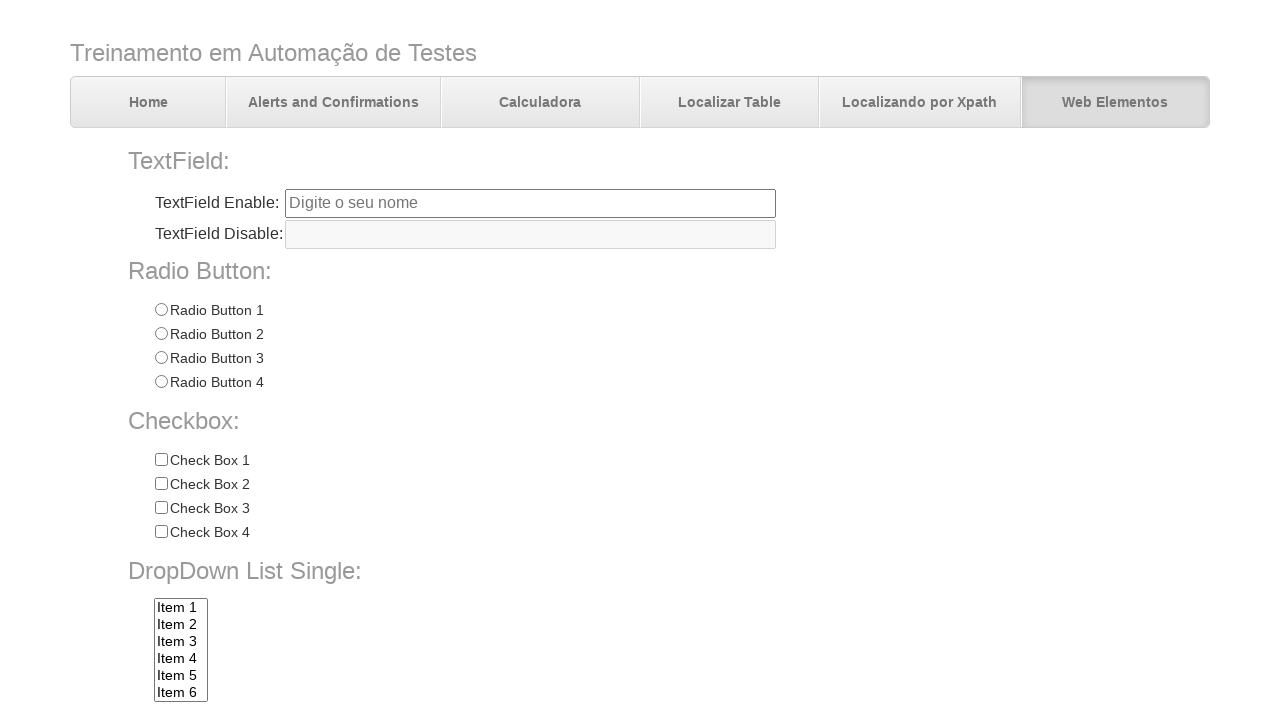

Clicked Check 3 checkbox at (161, 508) on input[name='chkbox'][value='Check 3']
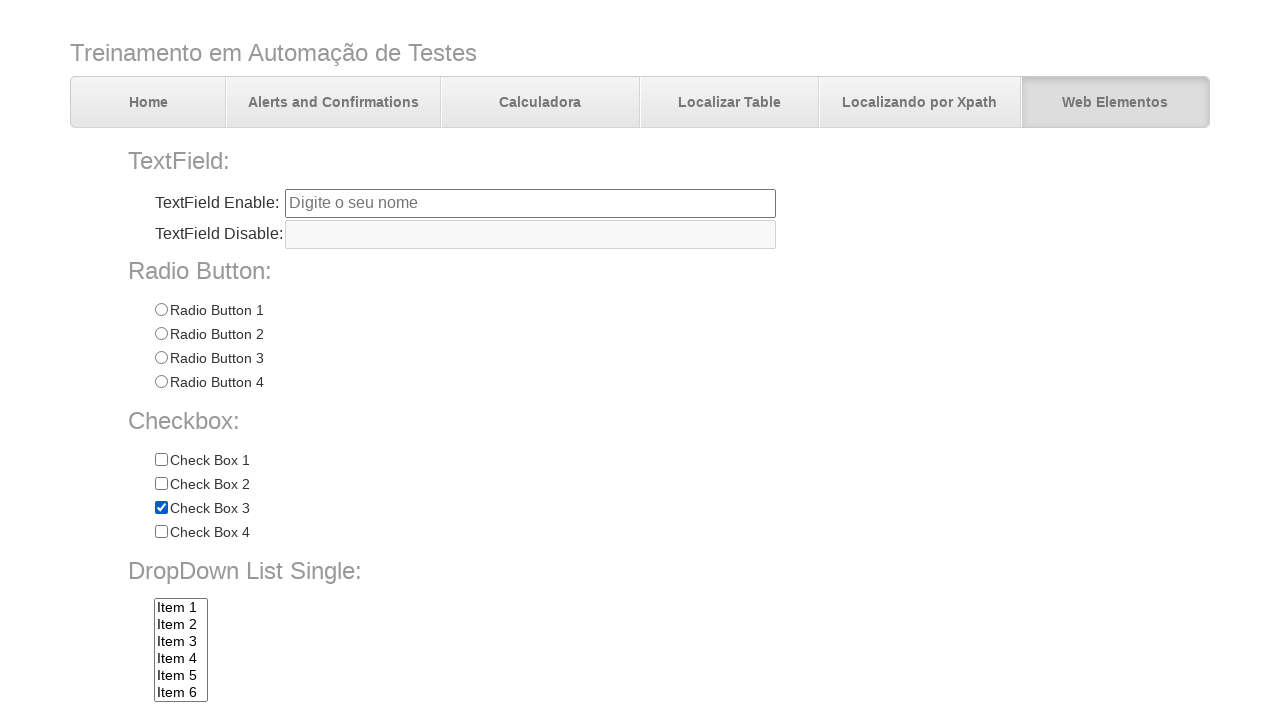

Clicked Check 4 checkbox at (161, 532) on input[name='chkbox'][value='Check 4']
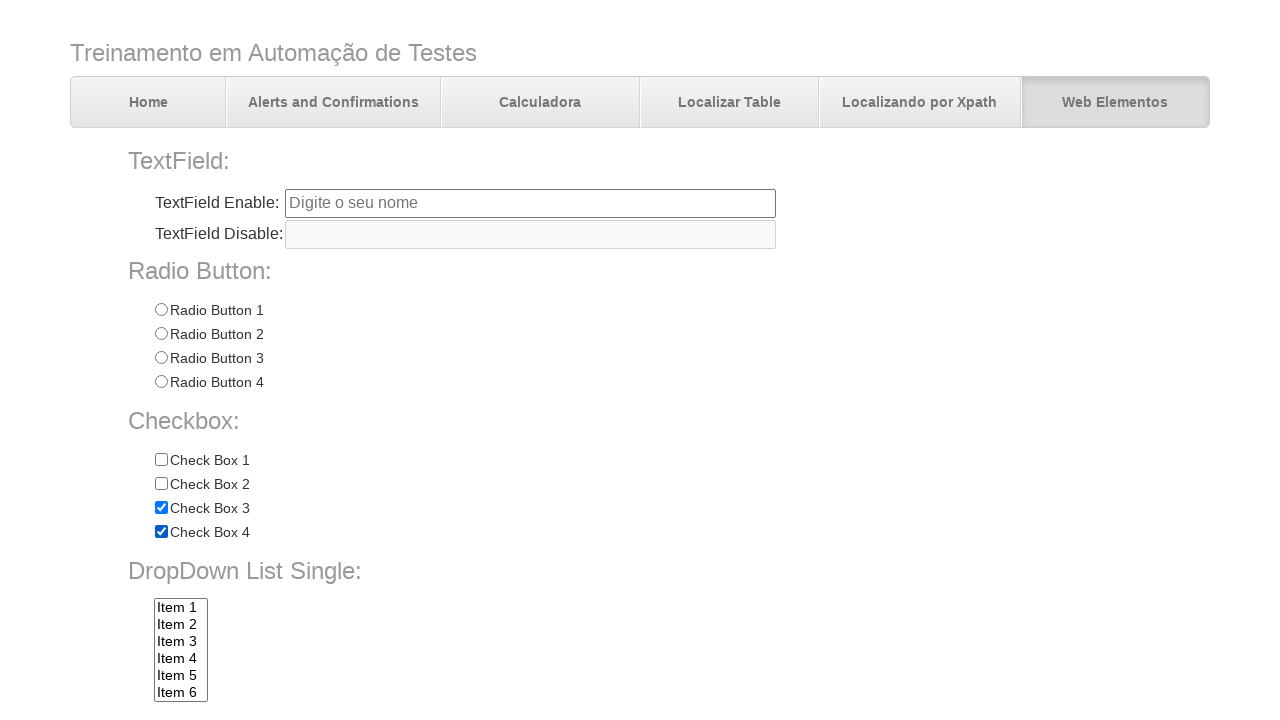

Verified Check 3 checkbox is selected
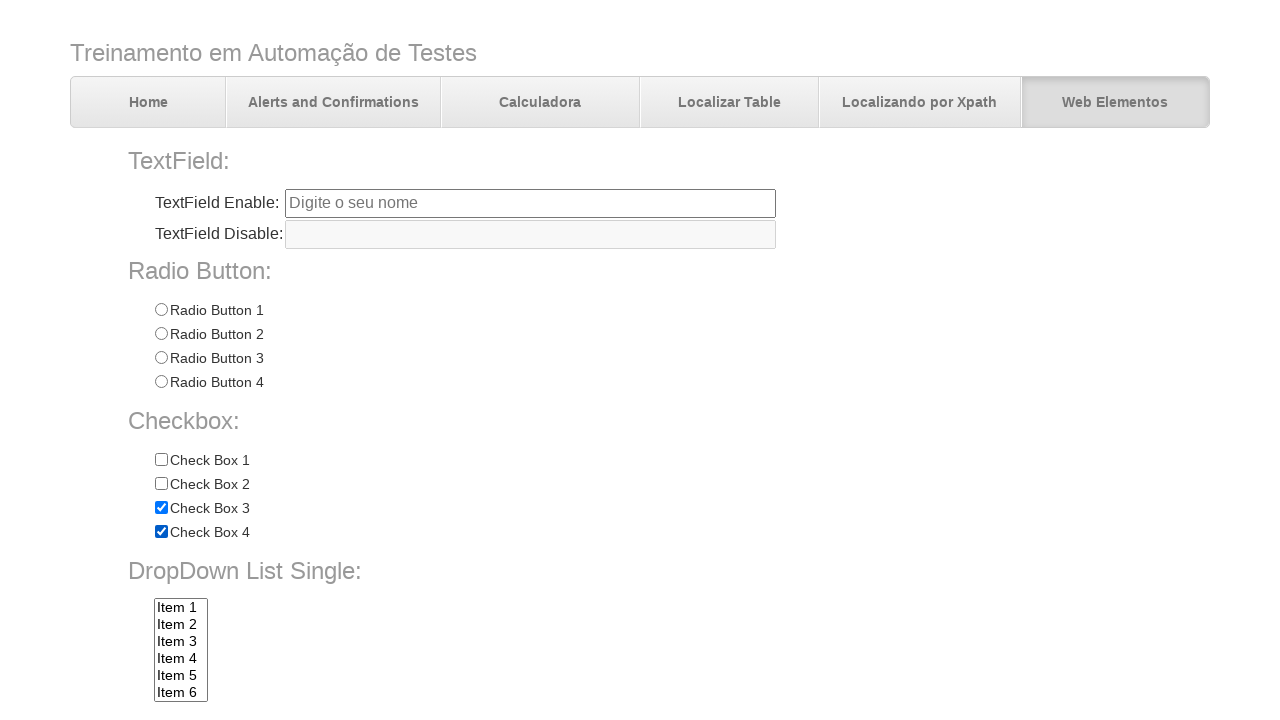

Verified Check 4 checkbox is selected
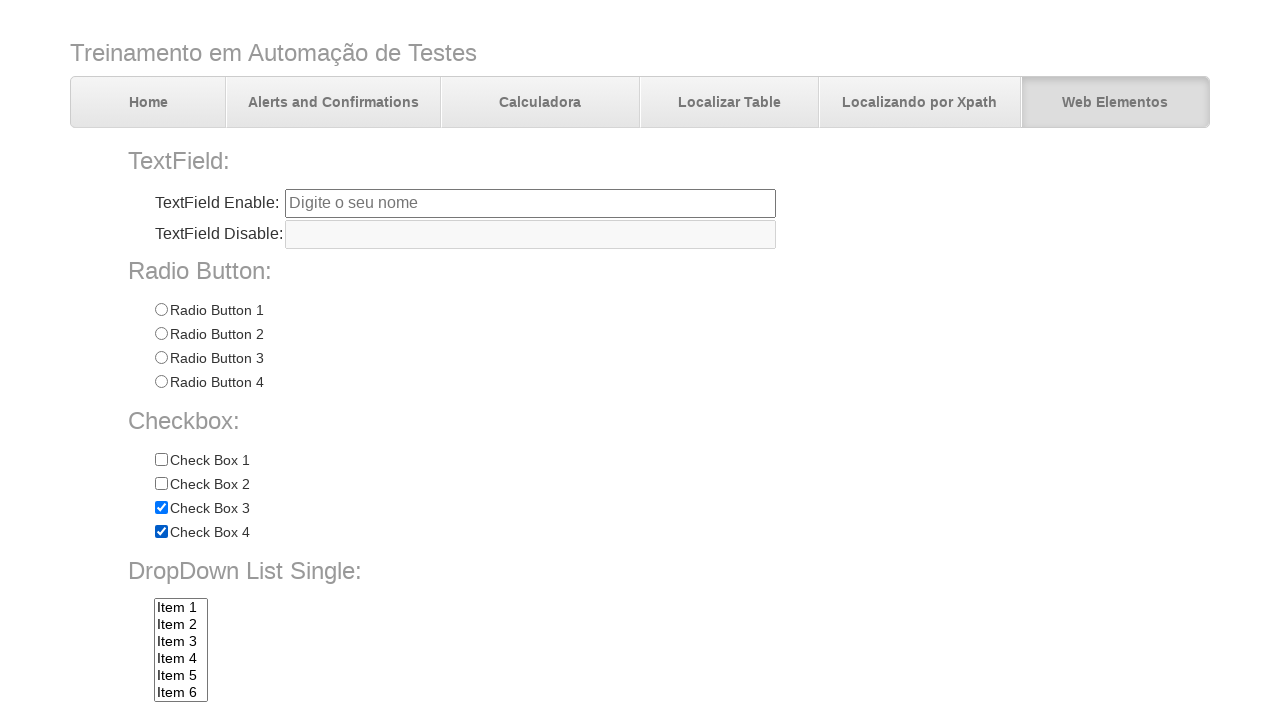

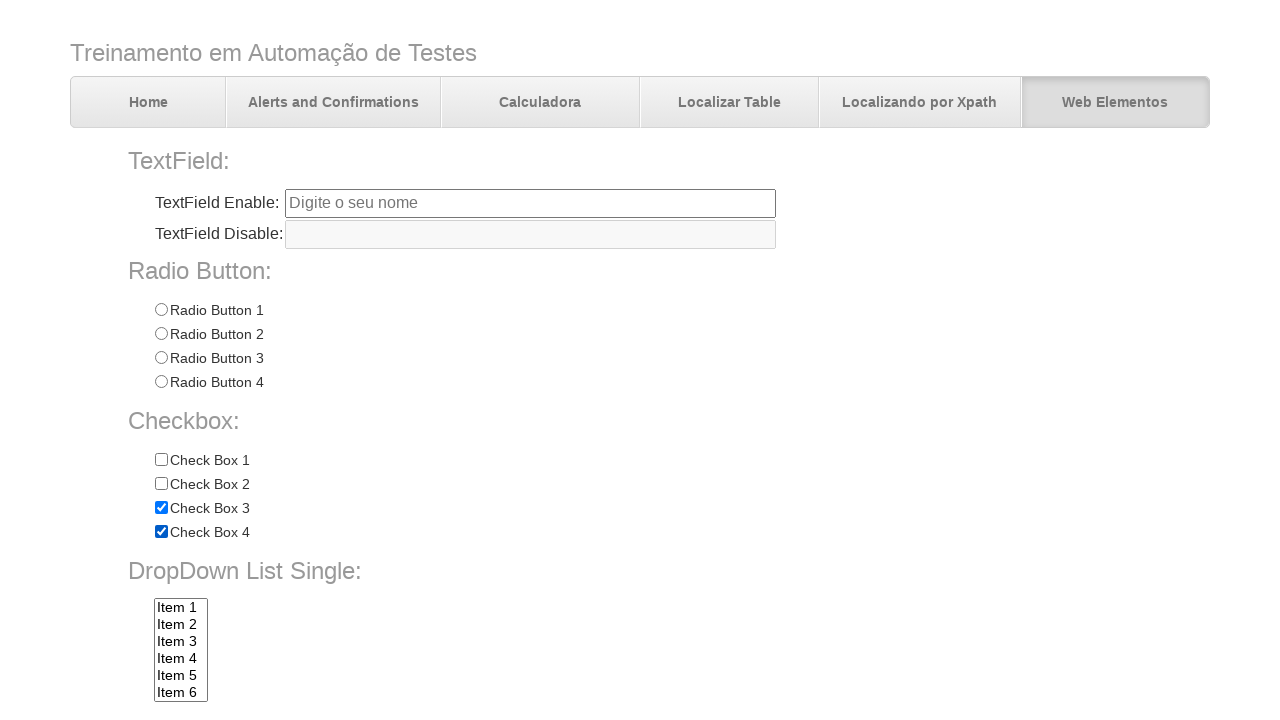